Tests the buttons page by performing double-click, right-click, and regular click actions on respective buttons and verifying the response messages.

Starting URL: https://demoqa.com/

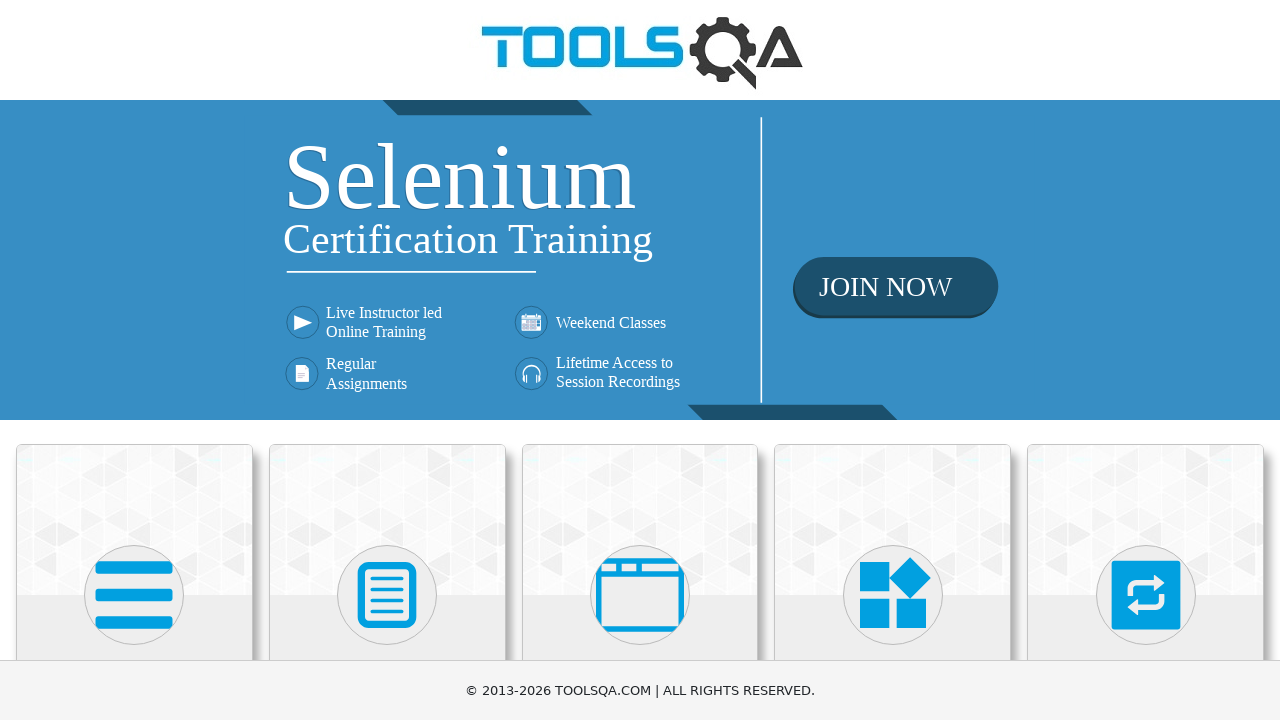

Clicked on Elements card at (134, 360) on text=Elements
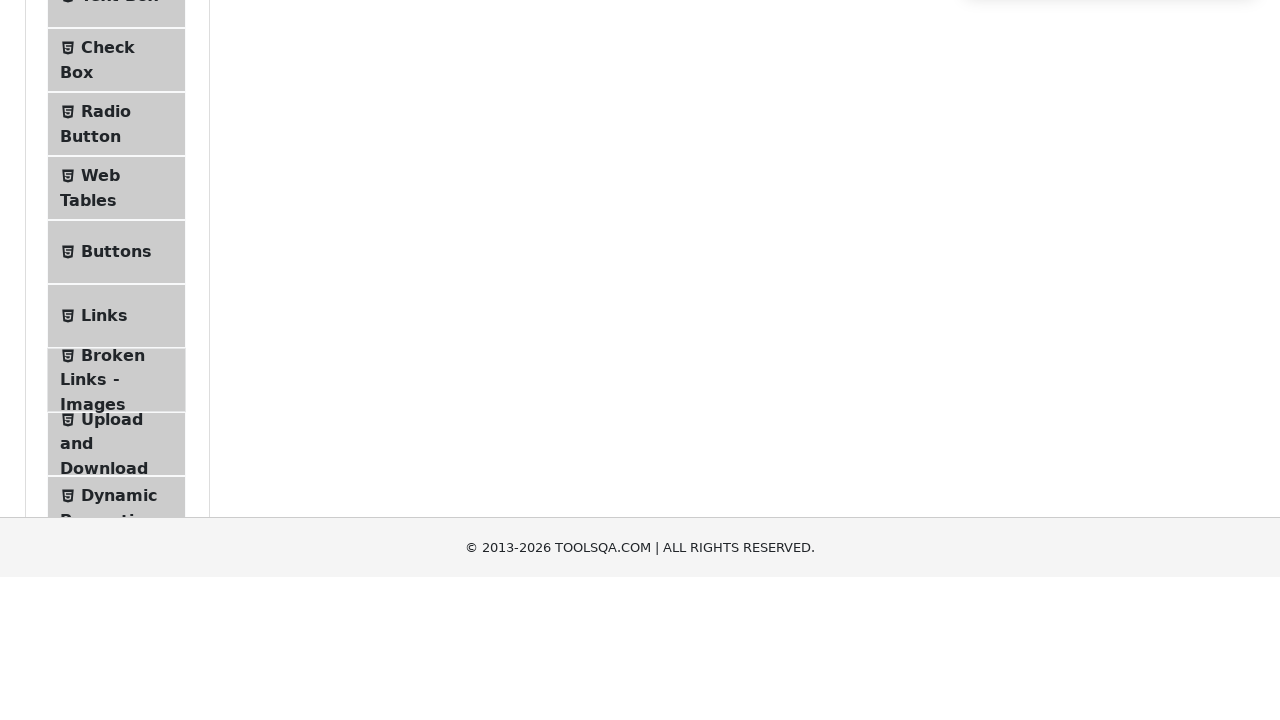

Clicked on Buttons in sidebar at (116, 517) on text=Buttons
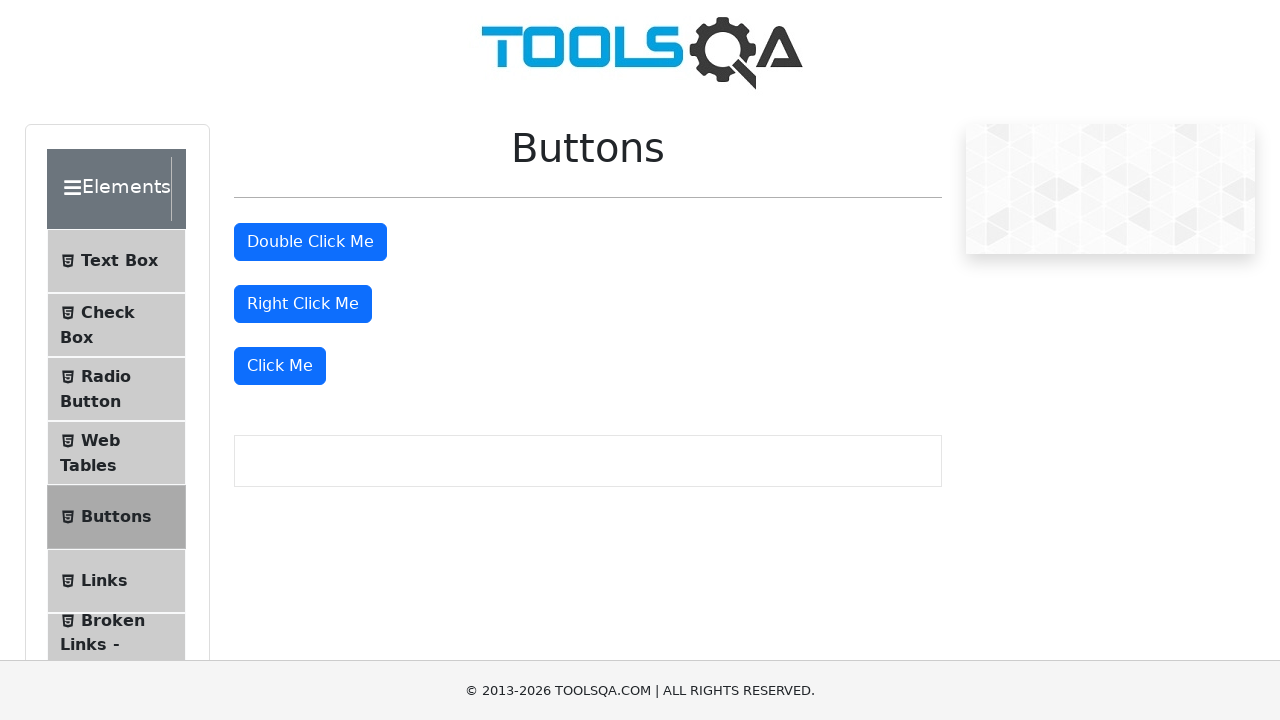

Double-clicked the double-click button at (310, 242) on #doubleClickBtn
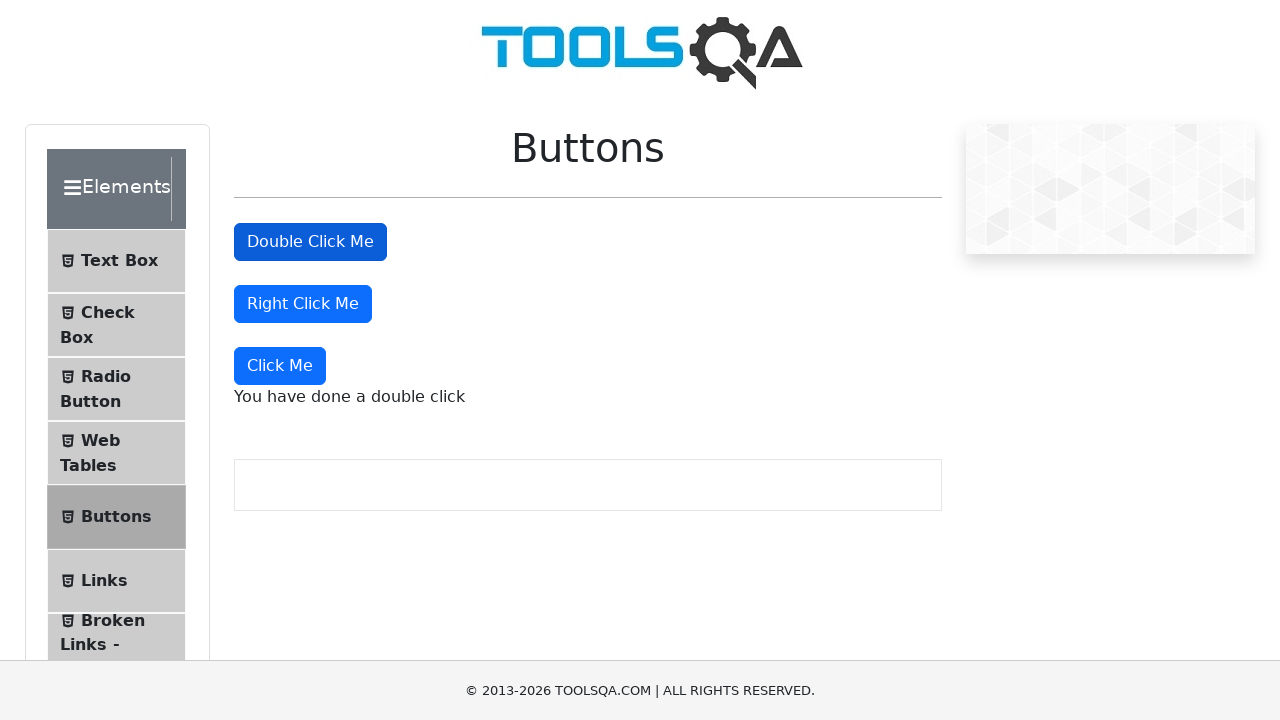

Right-clicked the right-click button at (303, 304) on #rightClickBtn
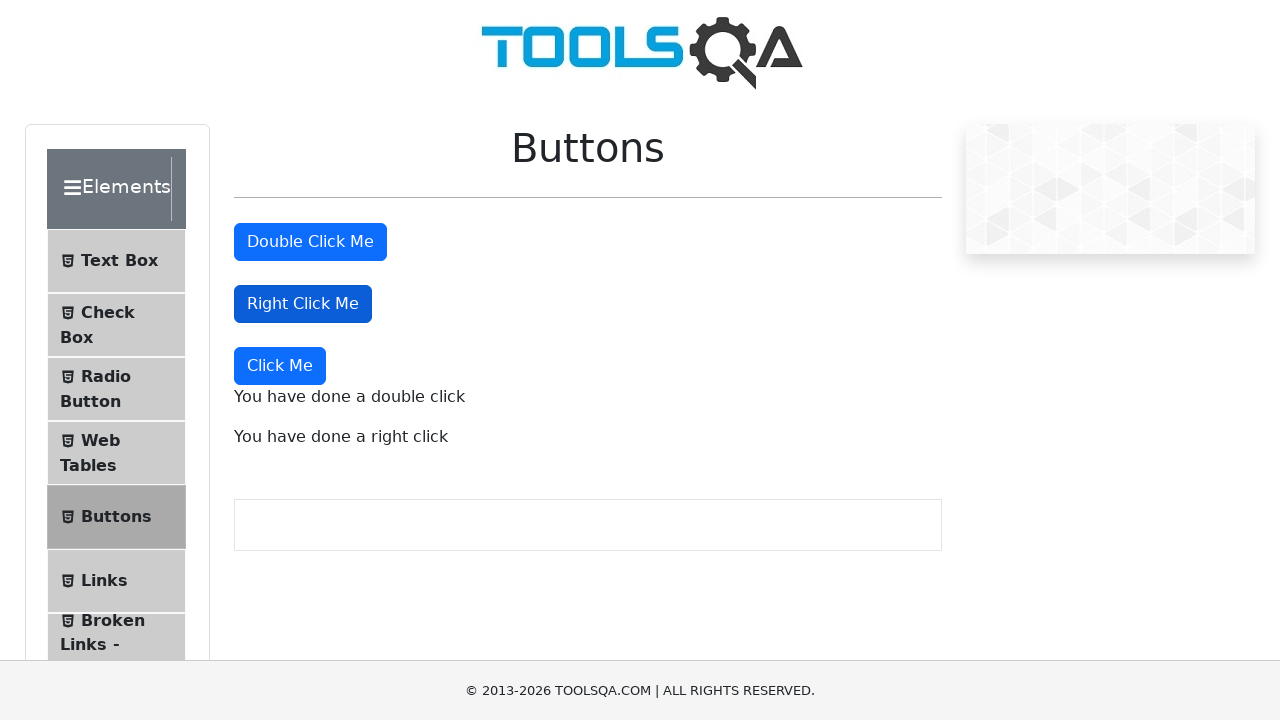

Clicked the dynamic click button at (280, 366) on xpath=//button[text()='Click Me']
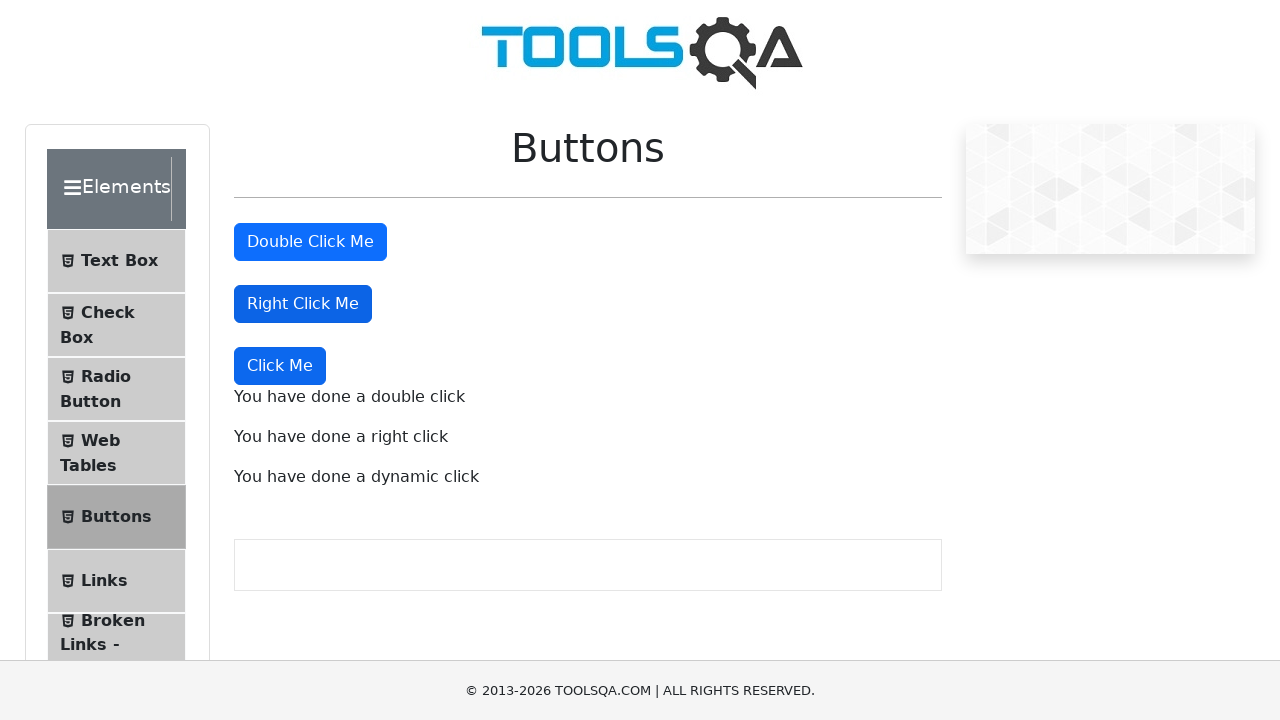

Double-click message appeared
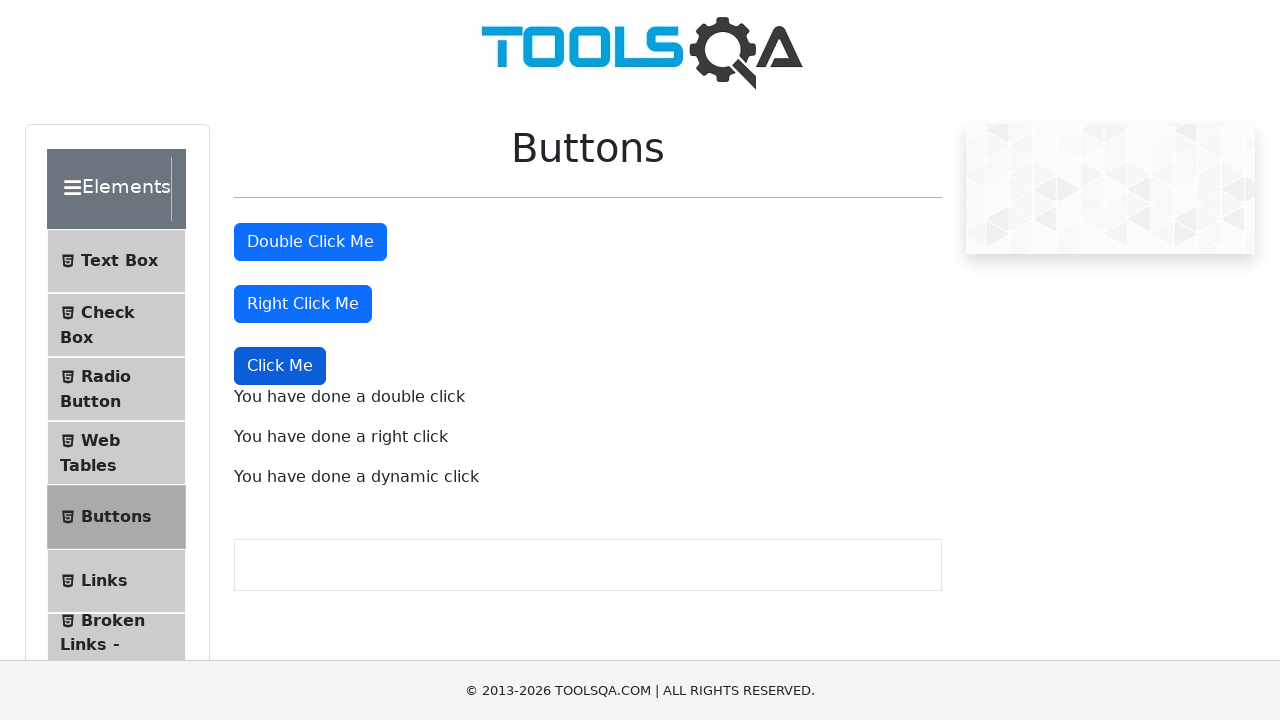

Right-click message appeared
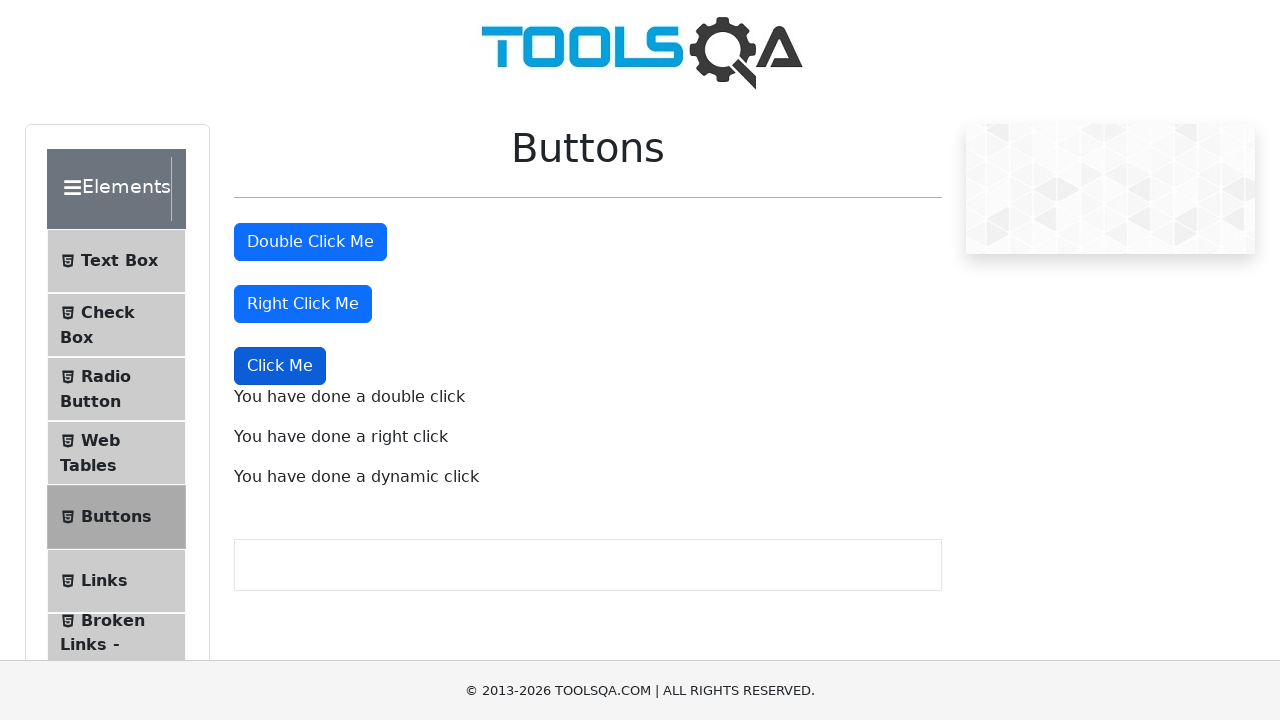

Dynamic click message appeared
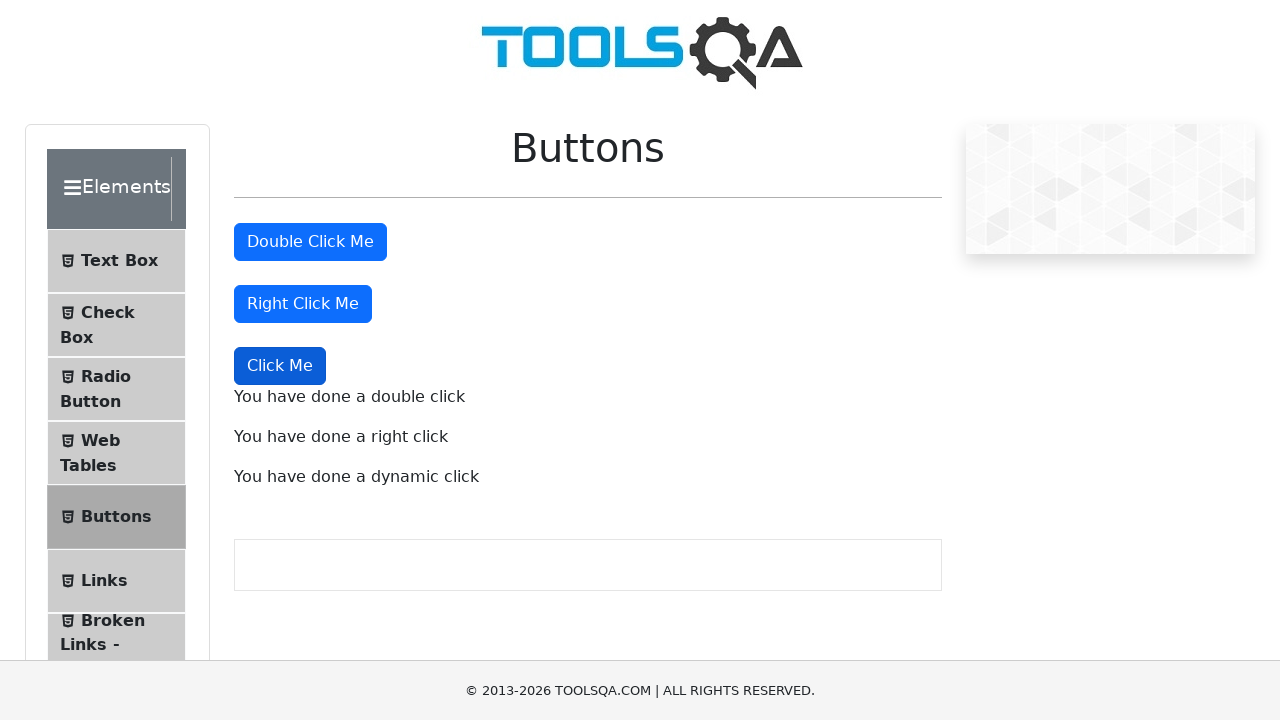

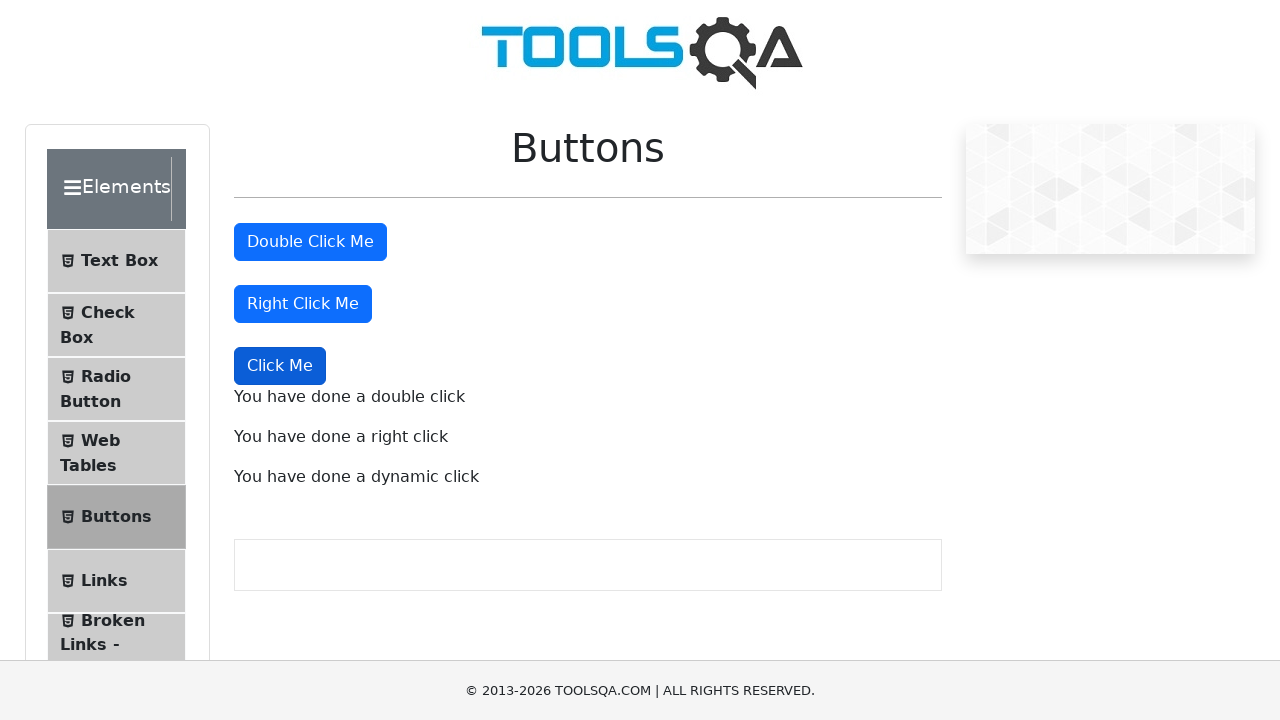